Tests feeding a cat by entering catnips amount and clicking feed button

Starting URL: https://cs1632.appspot.com/

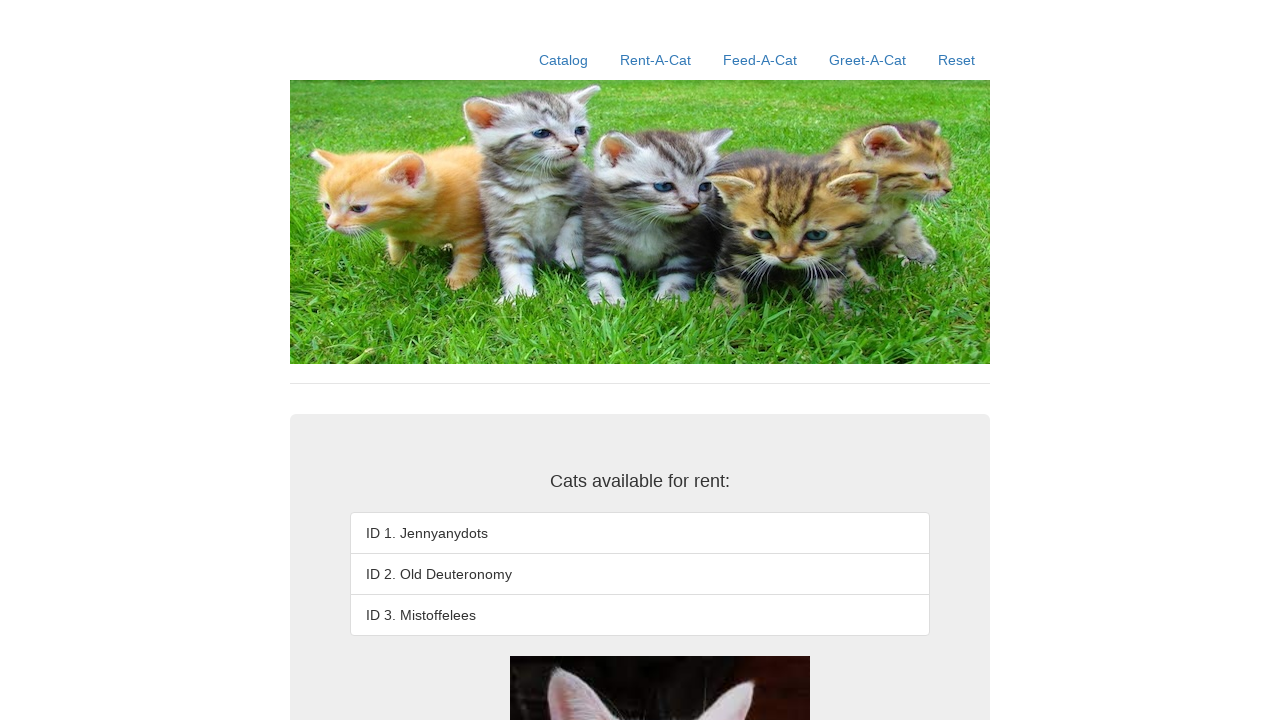

Clicked on Feed-A-Cat link at (760, 60) on a:text('Feed-A-Cat')
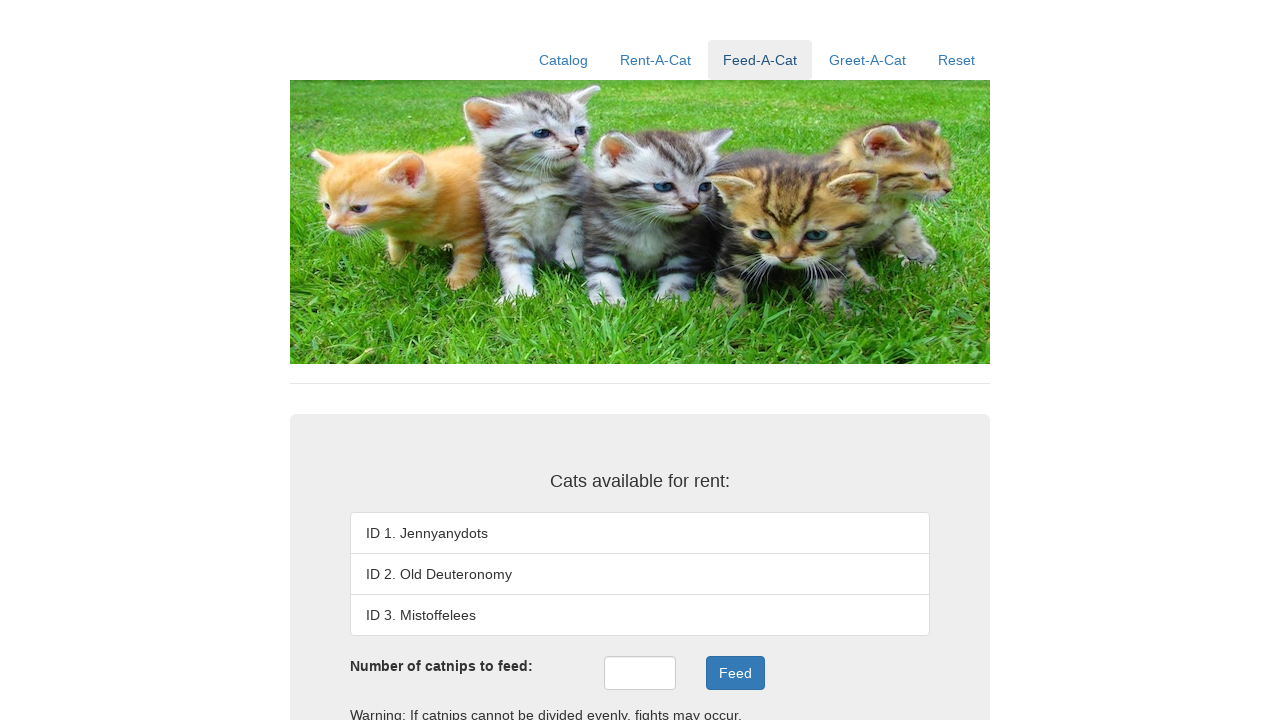

Clicked on catnips input field at (640, 673) on #catnips
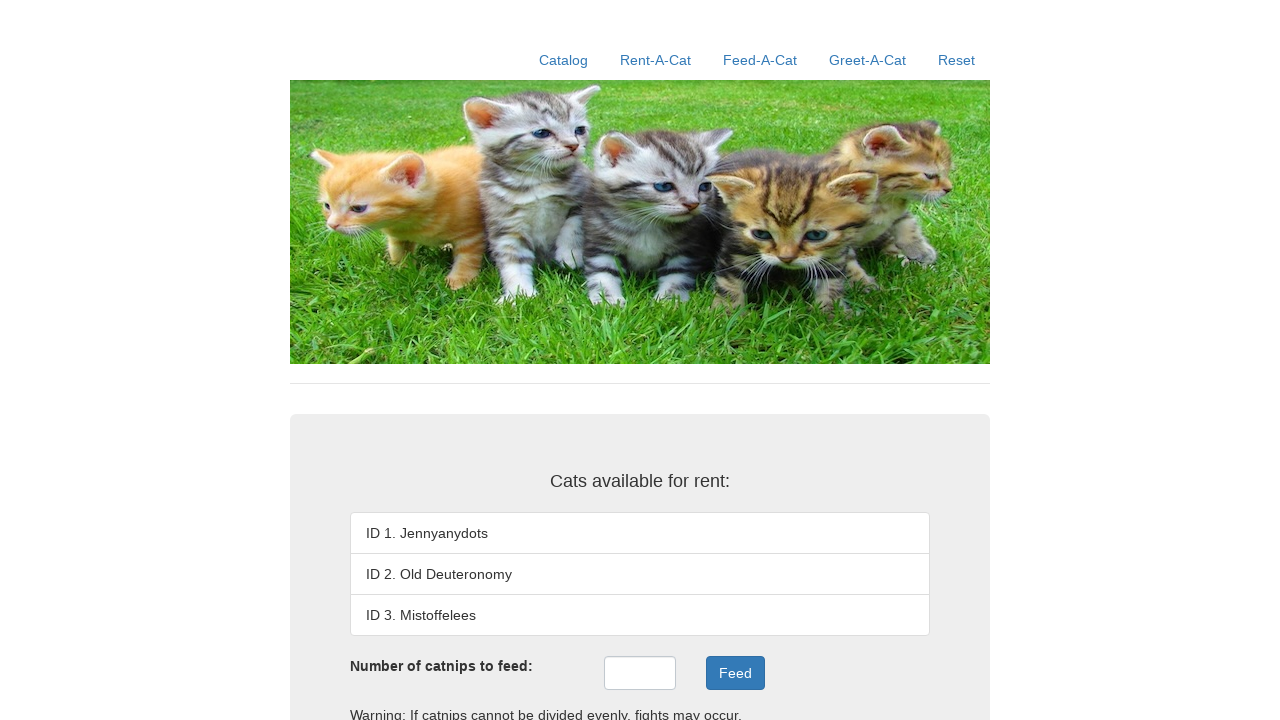

Entered catnips amount: 6 on #catnips
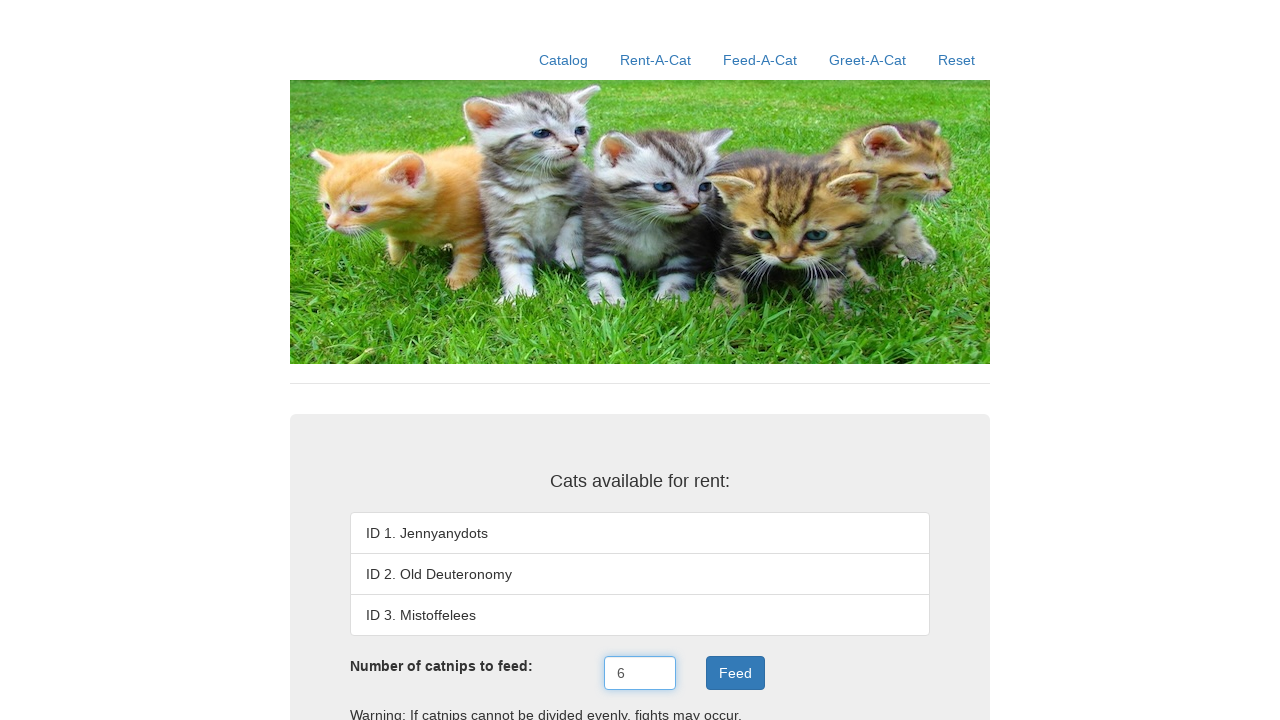

Clicked feed button at (735, 673) on .btn
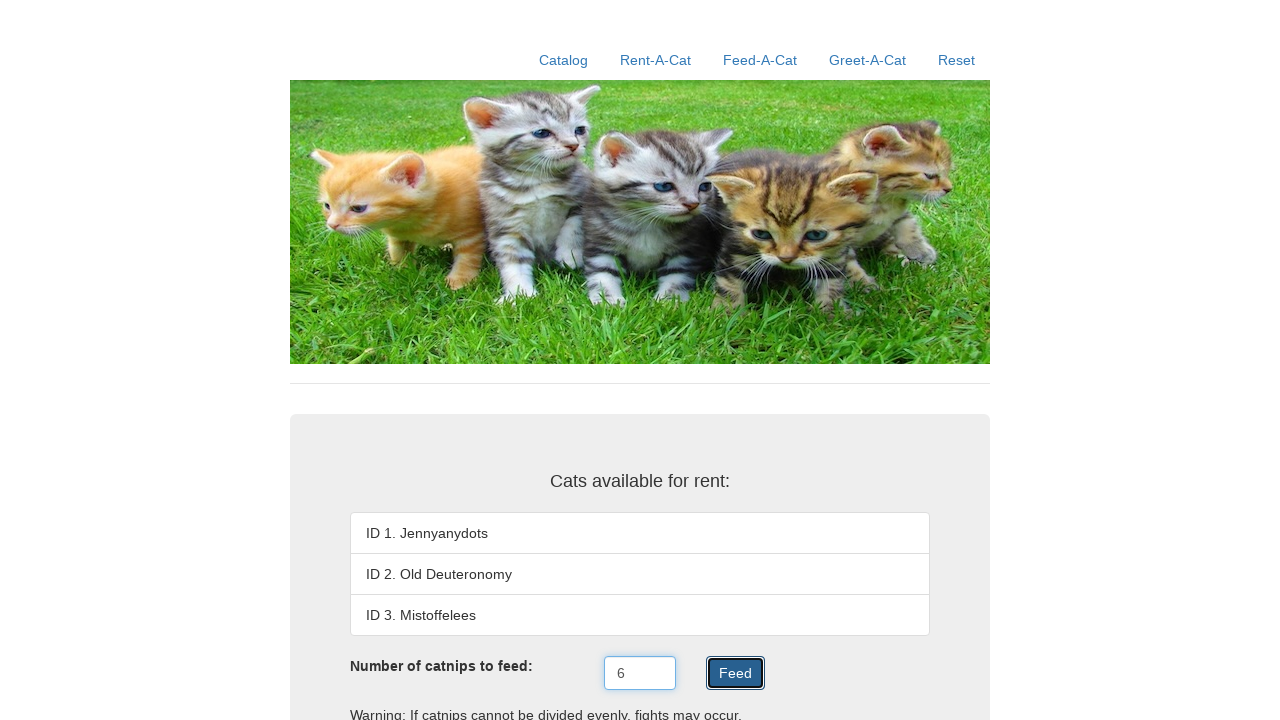

Feed result appeared on page
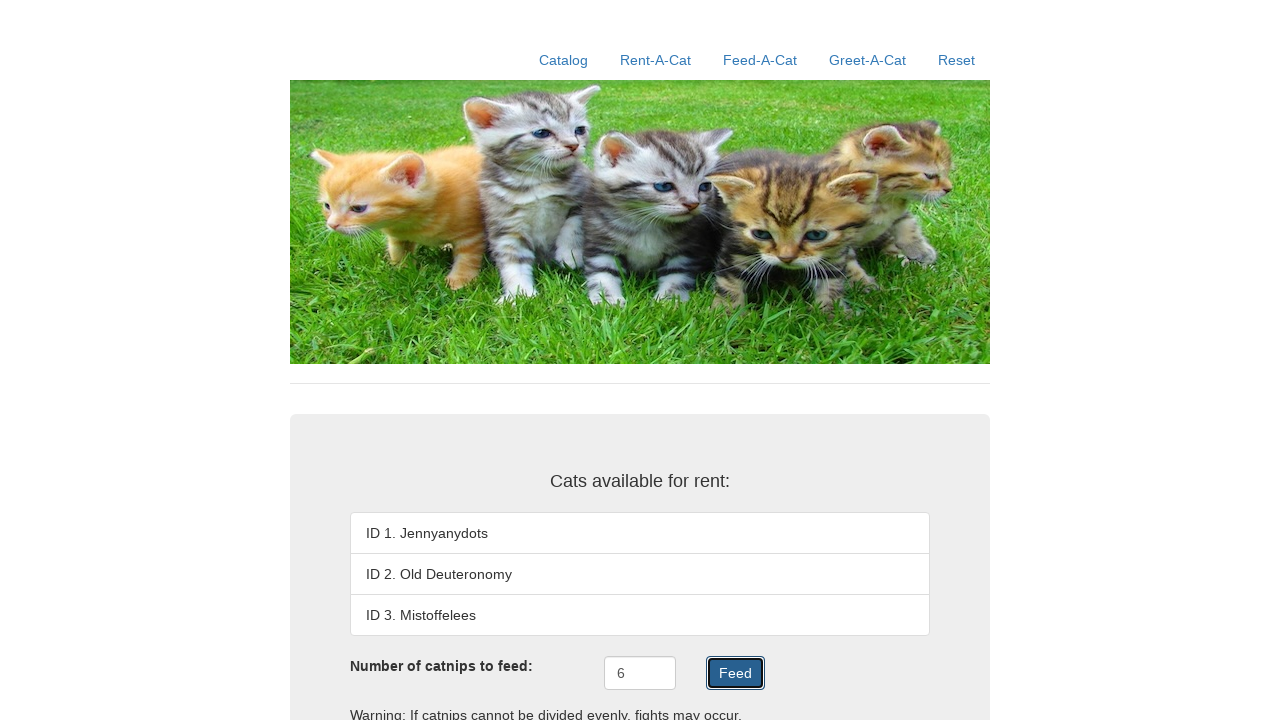

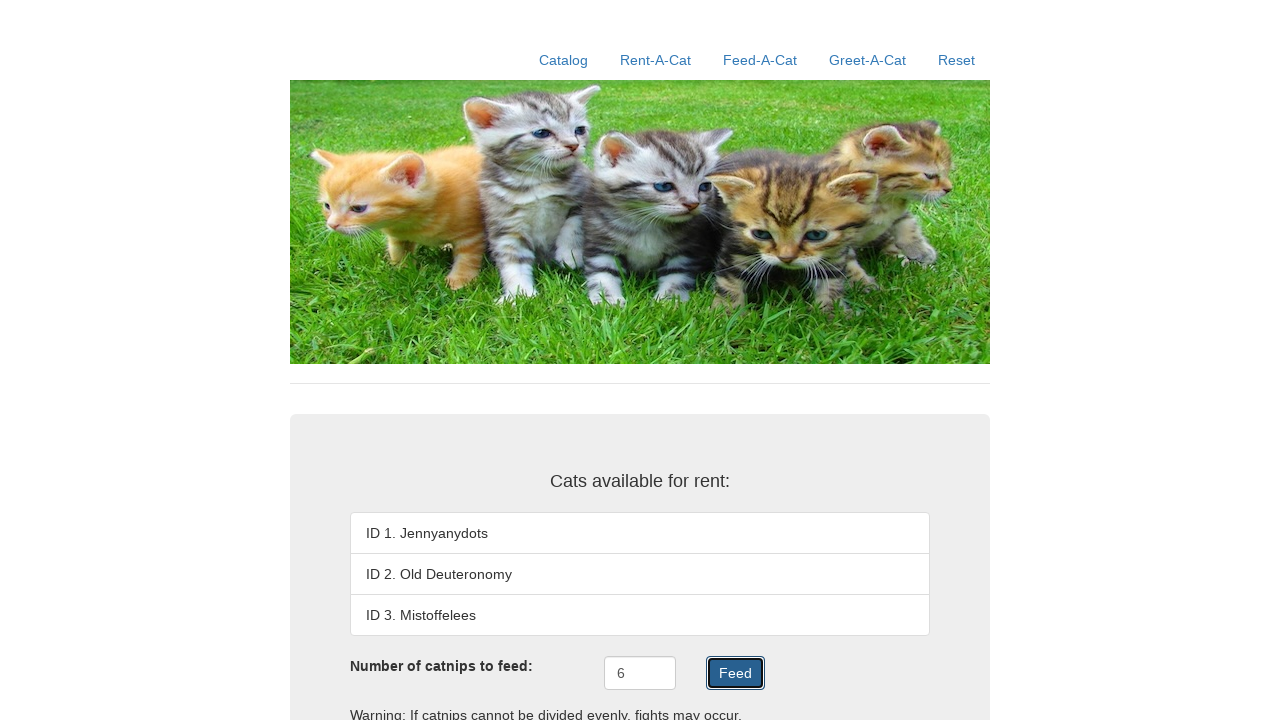